Tests dropdown selection functionality by selecting options by value from a dropdown menu and verifying the selections are displayed correctly.

Starting URL: https://the-internet.herokuapp.com/dropdown

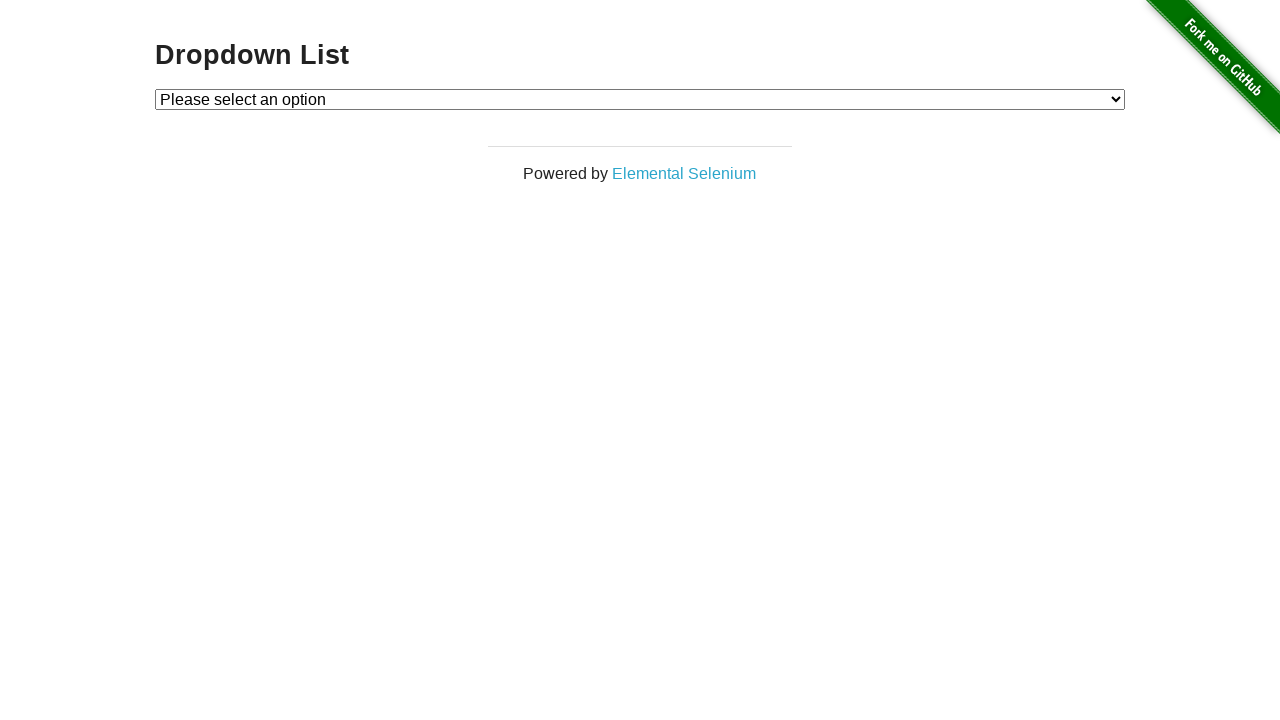

Selected option 1 from dropdown by value on #dropdown
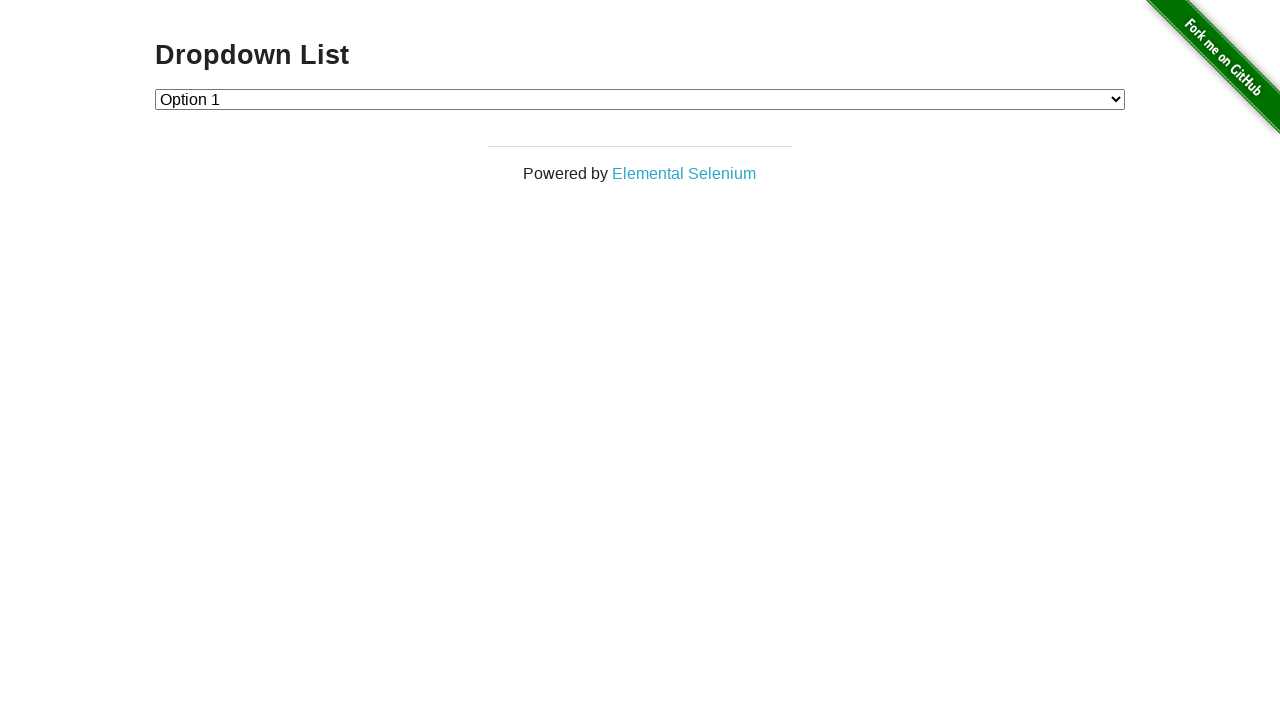

Verified dropdown is displayed
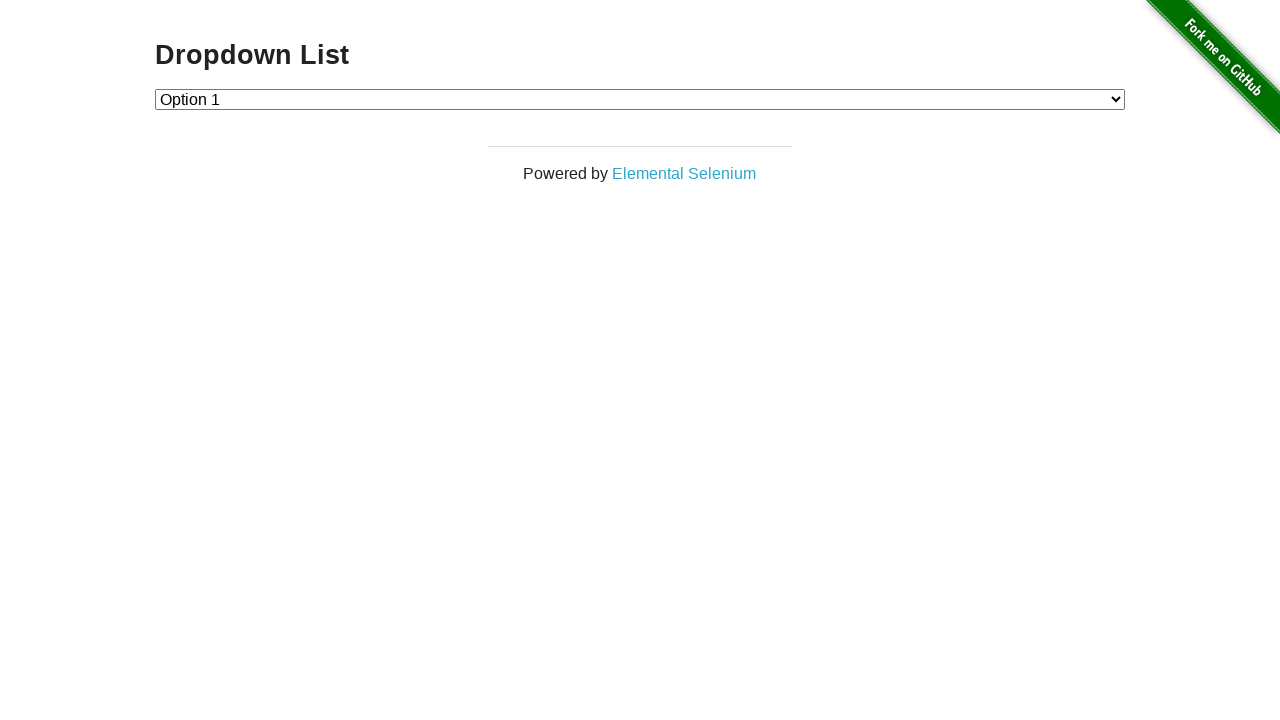

Selected option 2 from dropdown by value on #dropdown
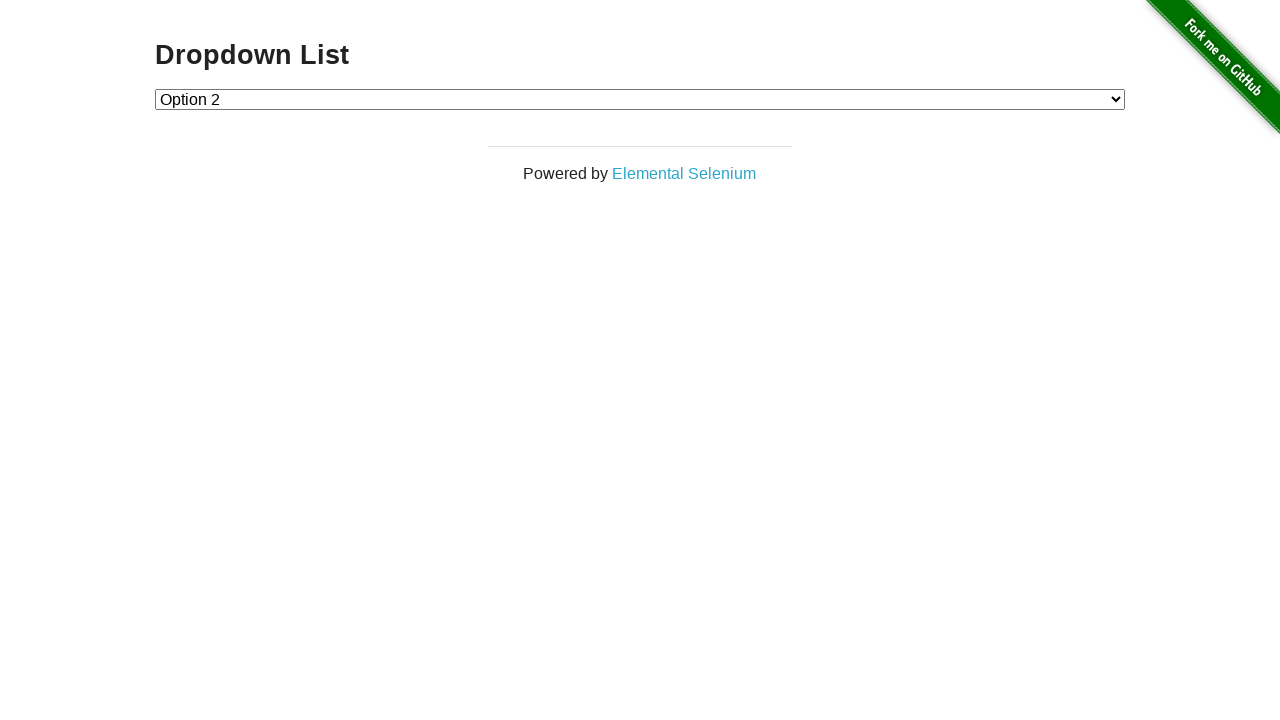

Retrieved selected option text: Option 2
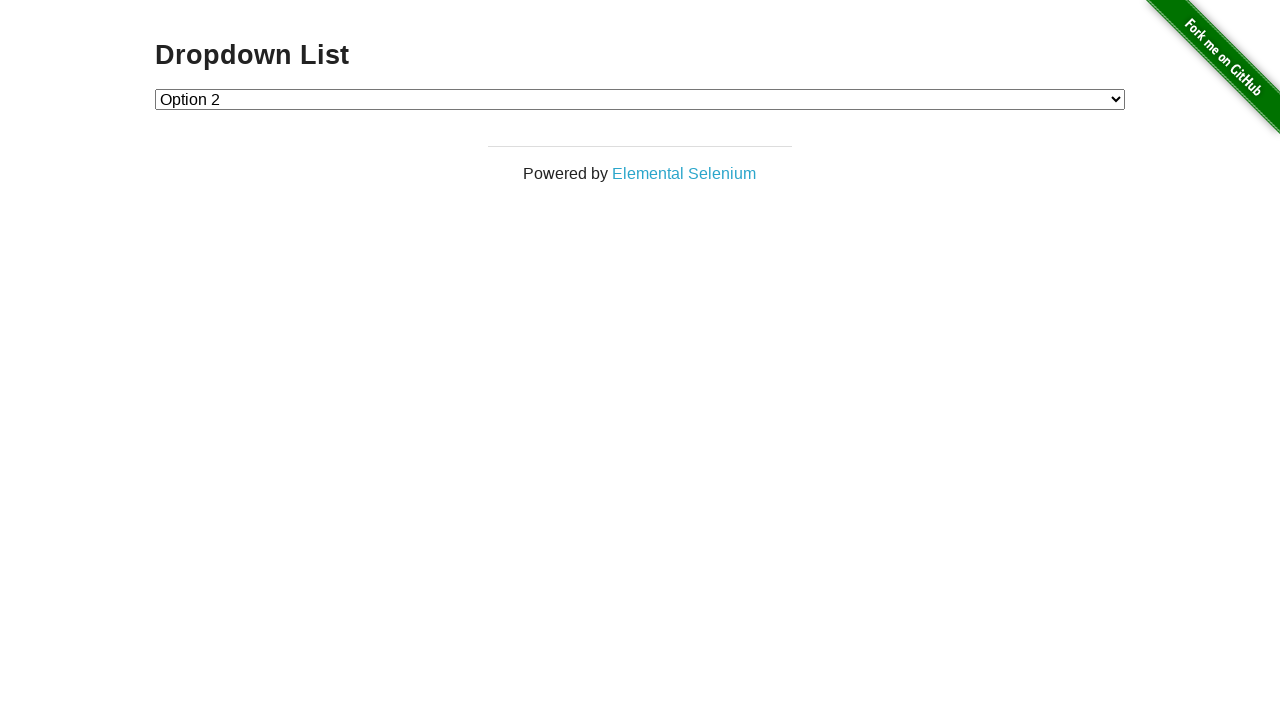

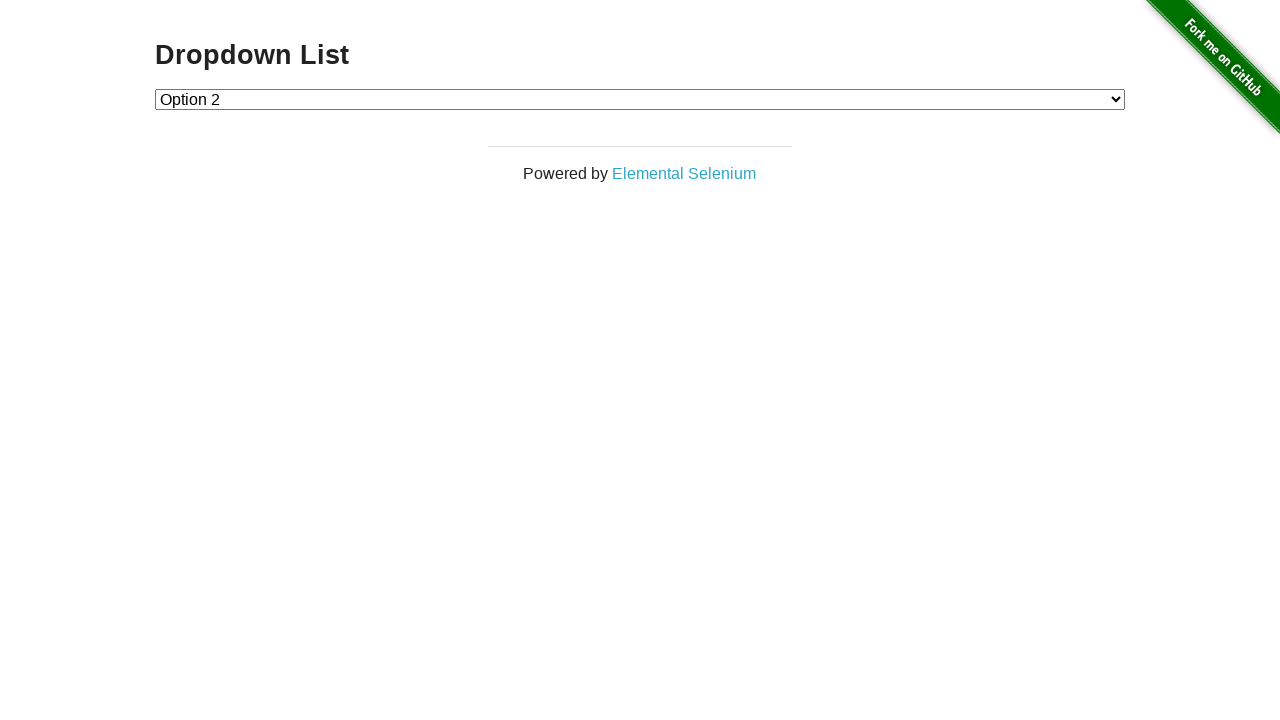